Tests an explicit wait scenario by waiting for a price to change to $100, clicking a book button, solving a math captcha, and submitting the answer

Starting URL: http://suninjuly.github.io/explicit_wait2.html

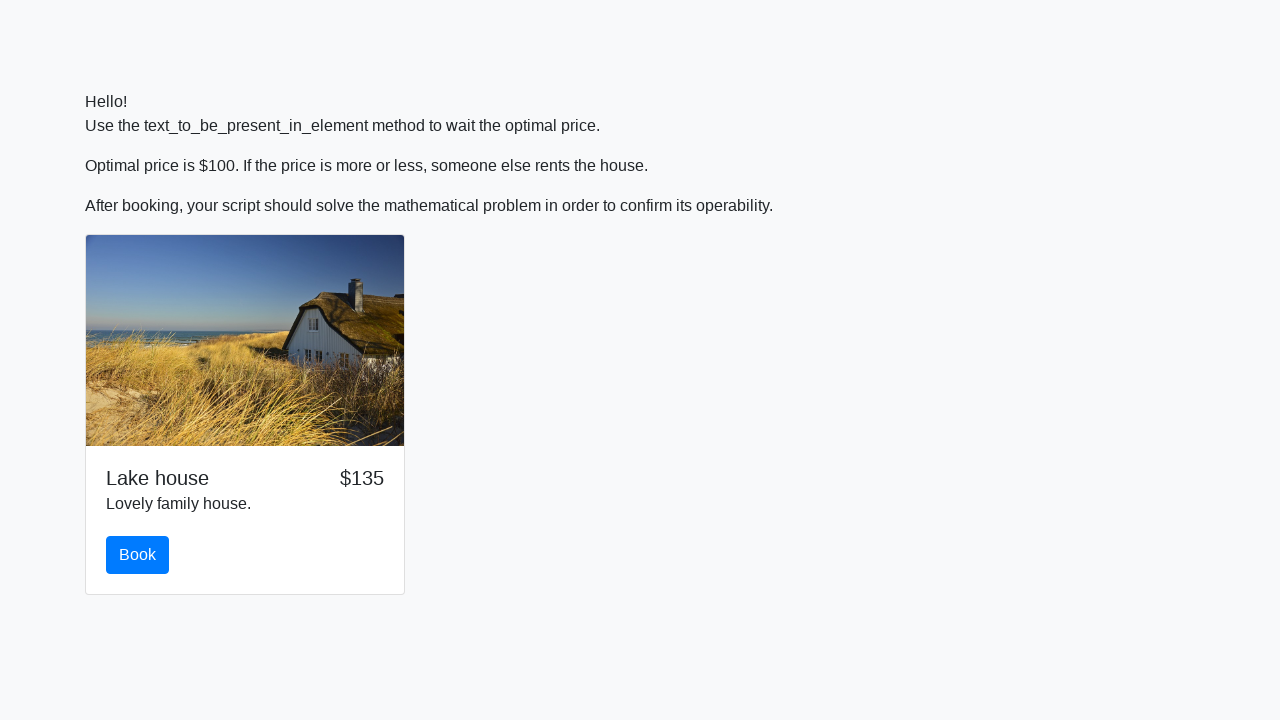

Waited for price to change to $100
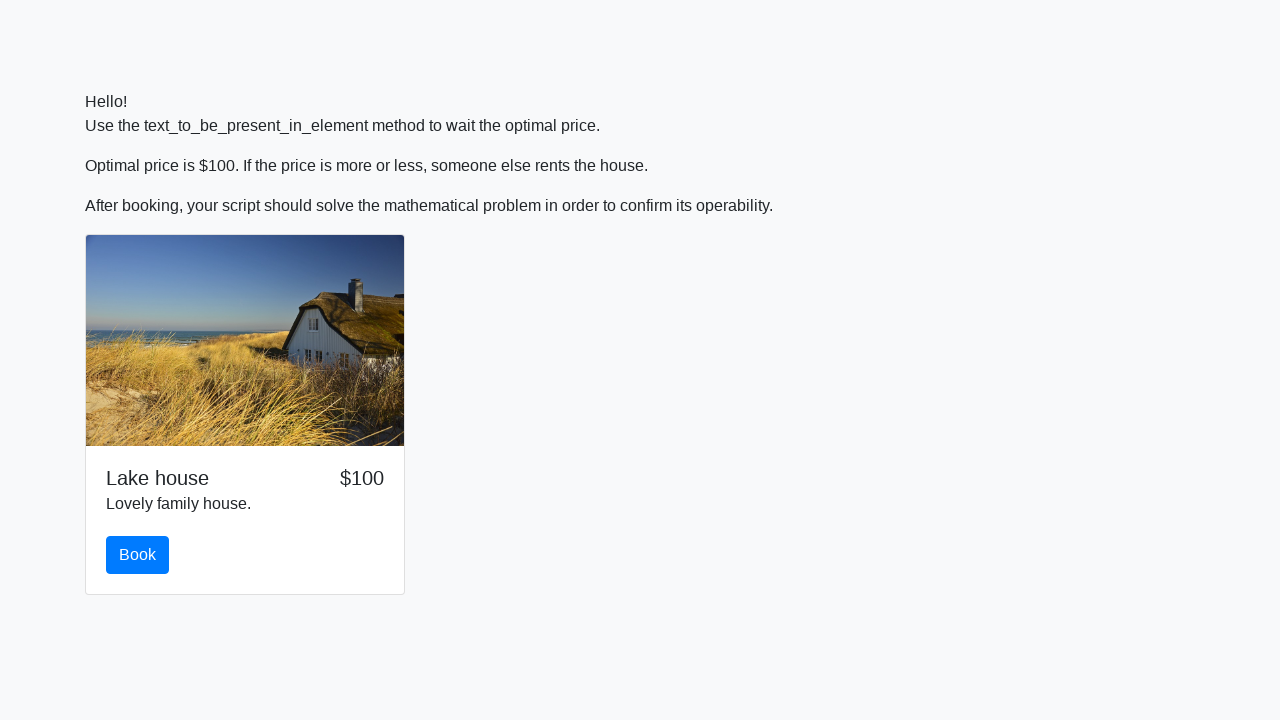

Clicked the Book button at (138, 555) on #book
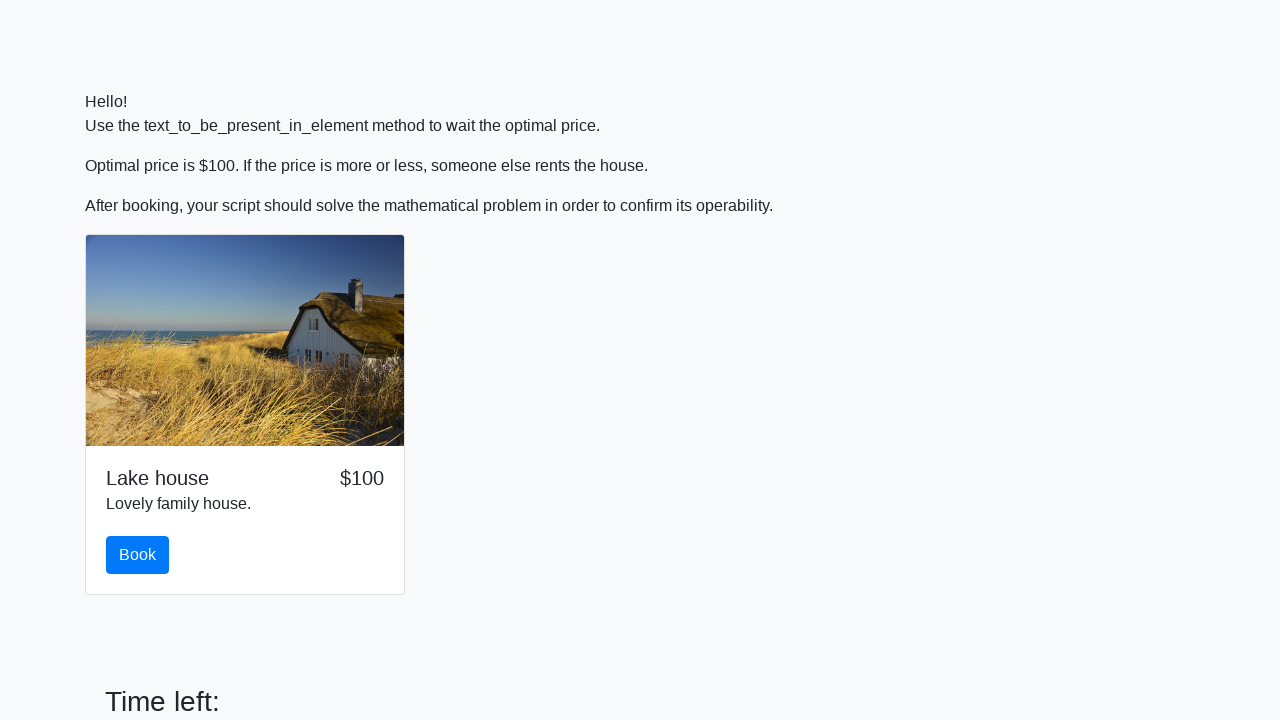

Retrieved captcha input value
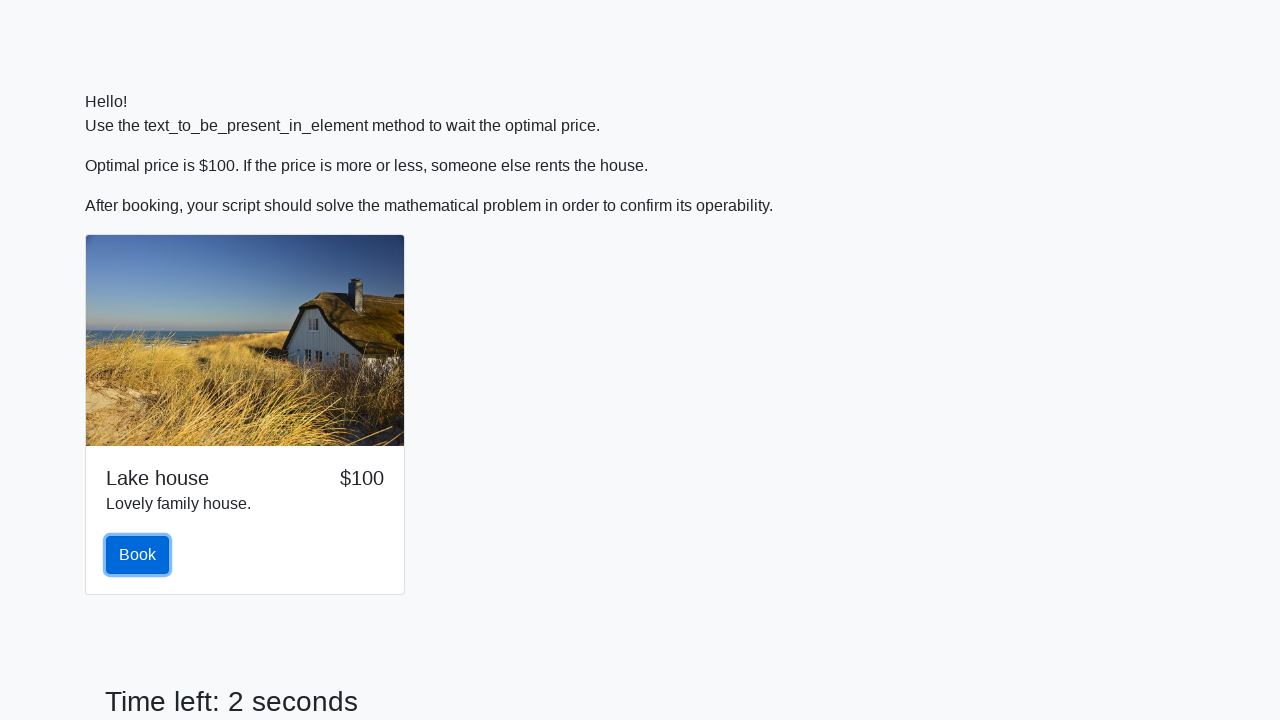

Calculated captcha answer using math formula
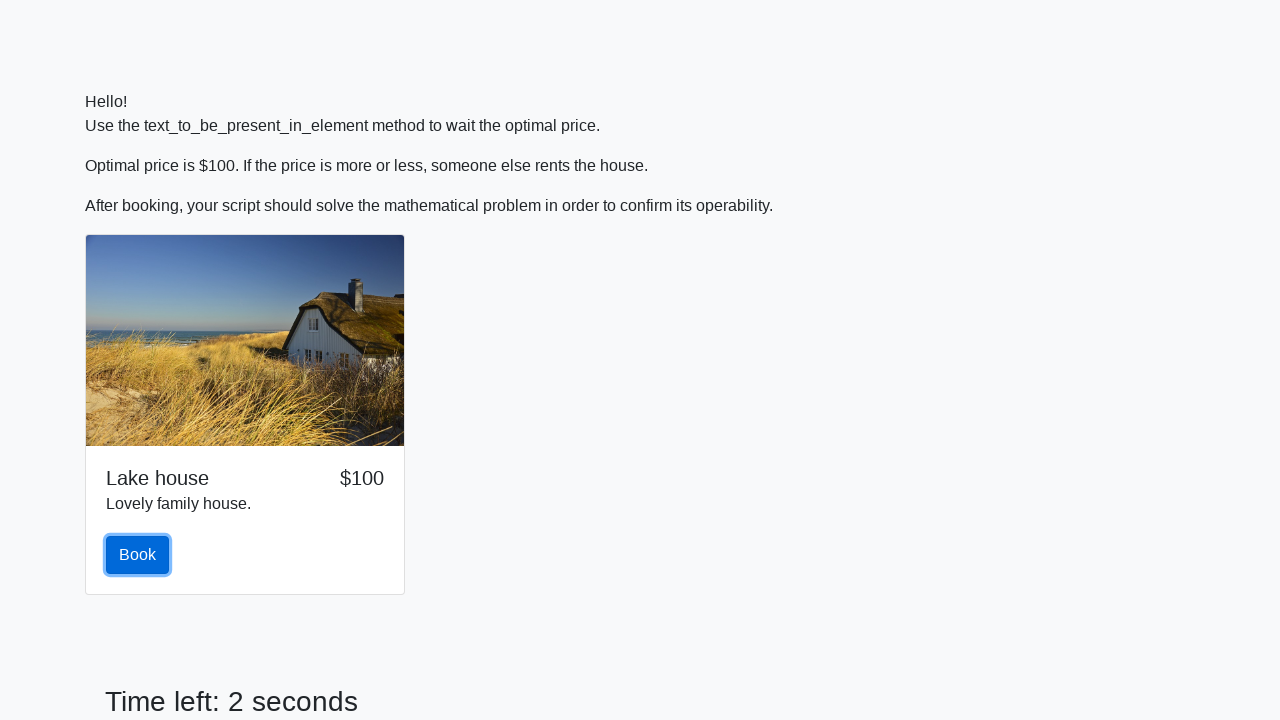

Filled in the captcha answer field on #answer
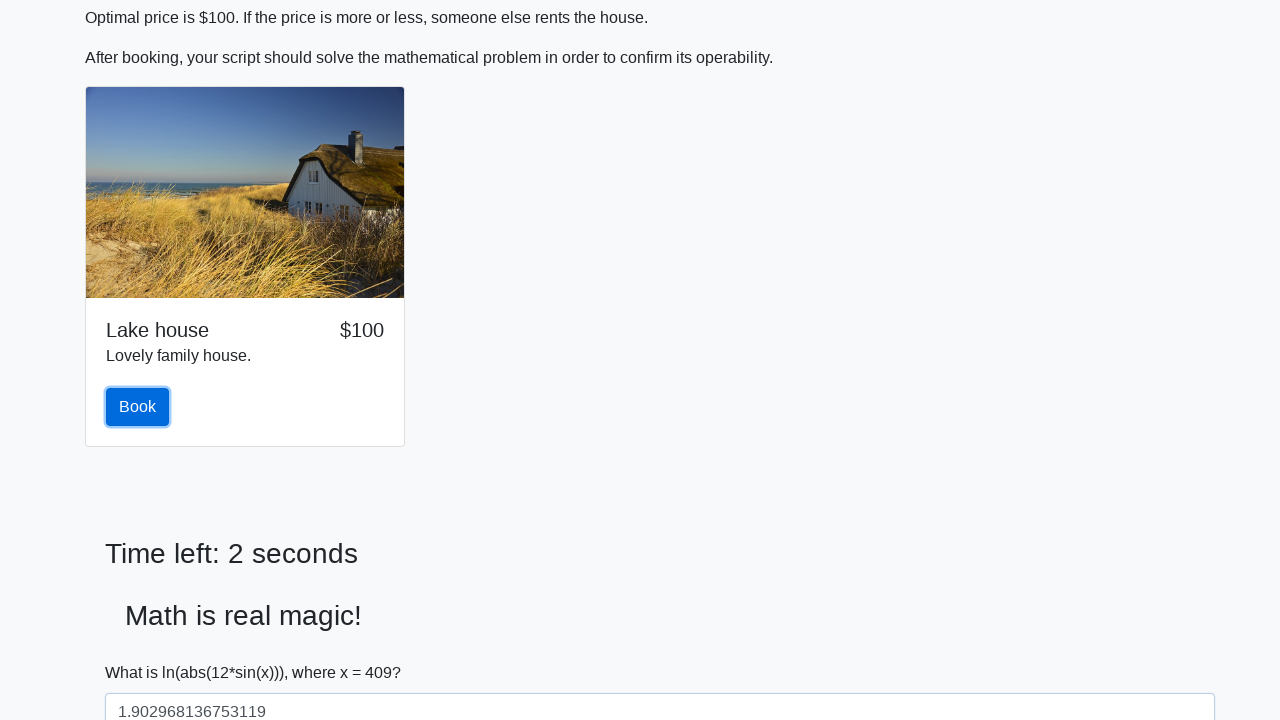

Clicked the Submit button to complete the test at (143, 651) on #solve
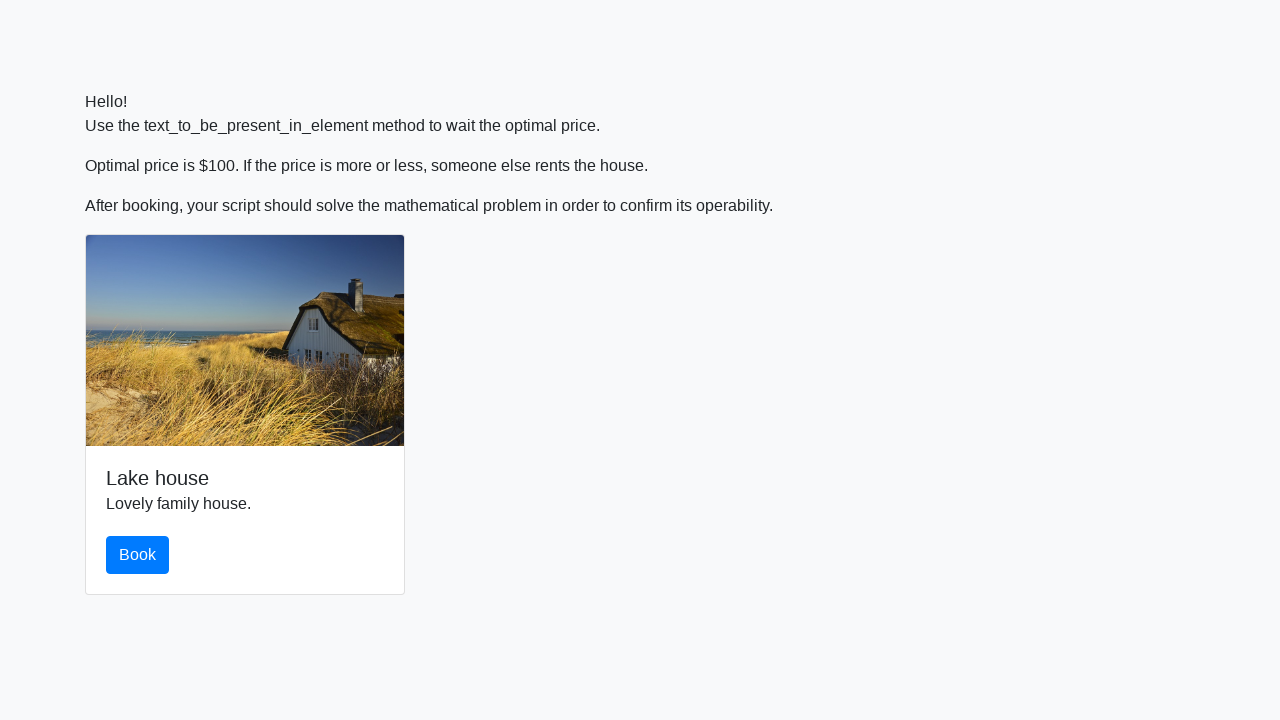

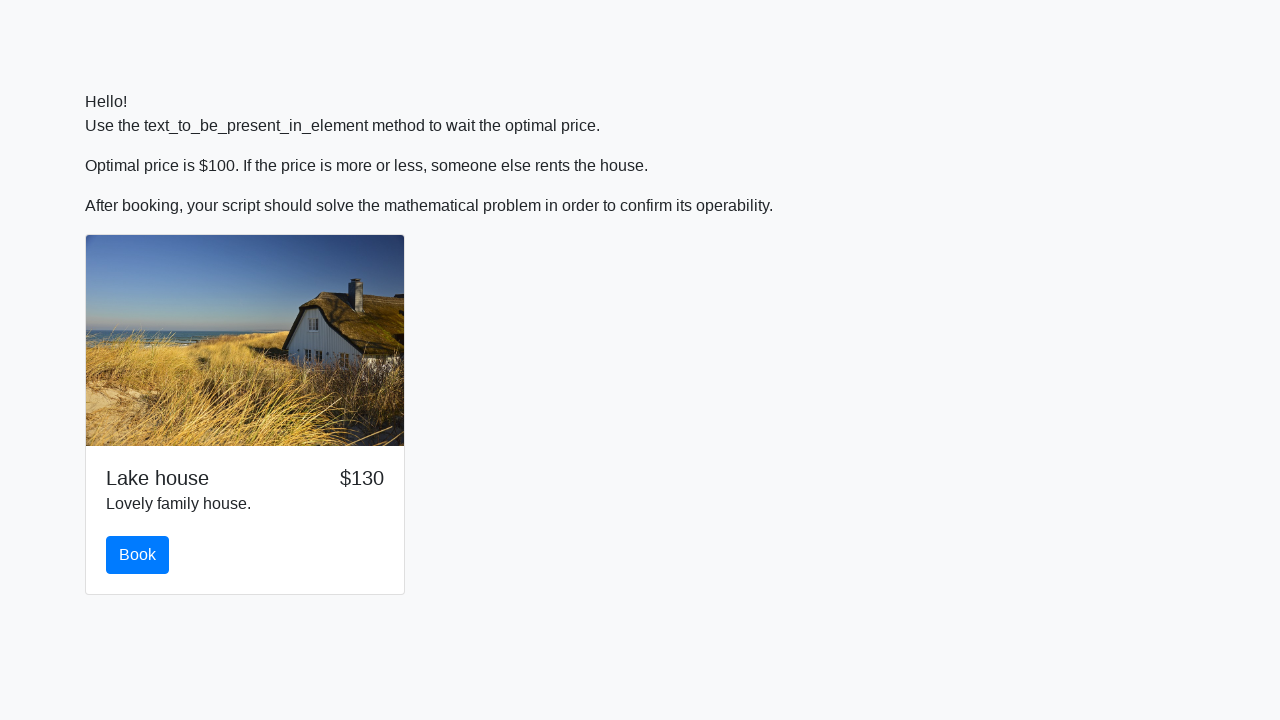